Tests drag and drop functionality by dragging an element and dropping it onto a target element

Starting URL: http://jqueryui.com/resources/demos/droppable/default.html

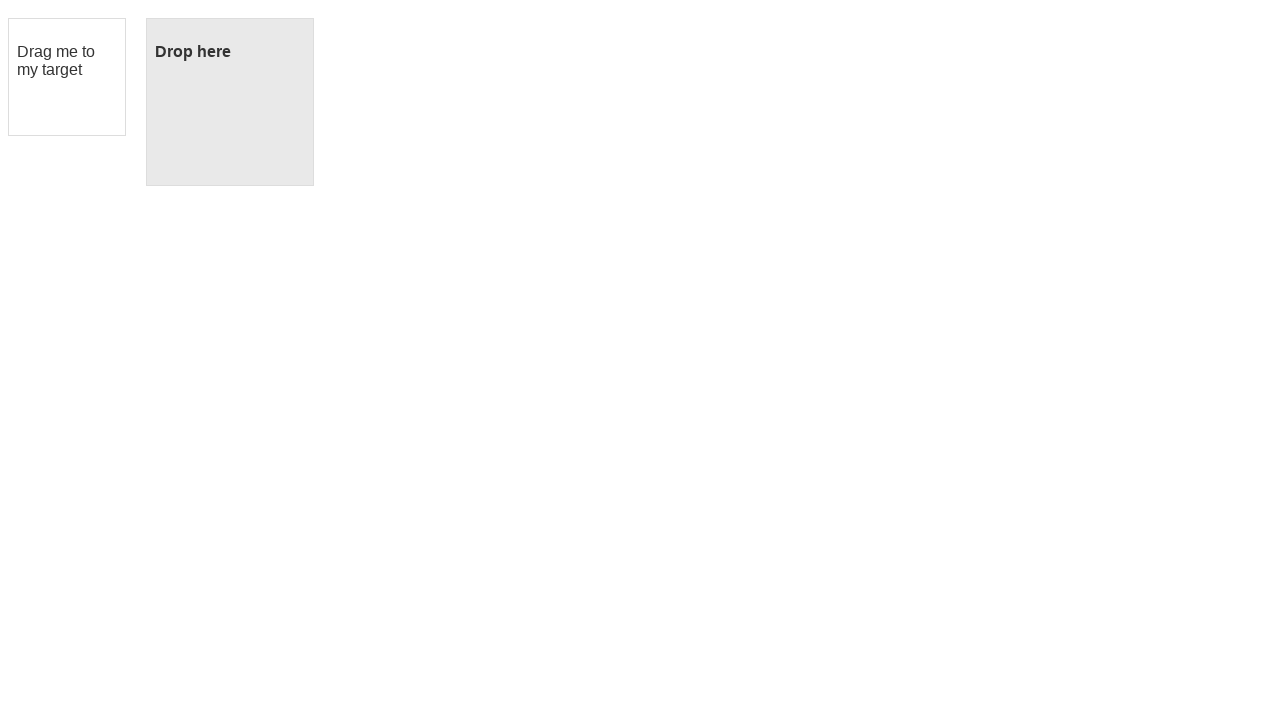

Located the draggable element with ID 'draggable'
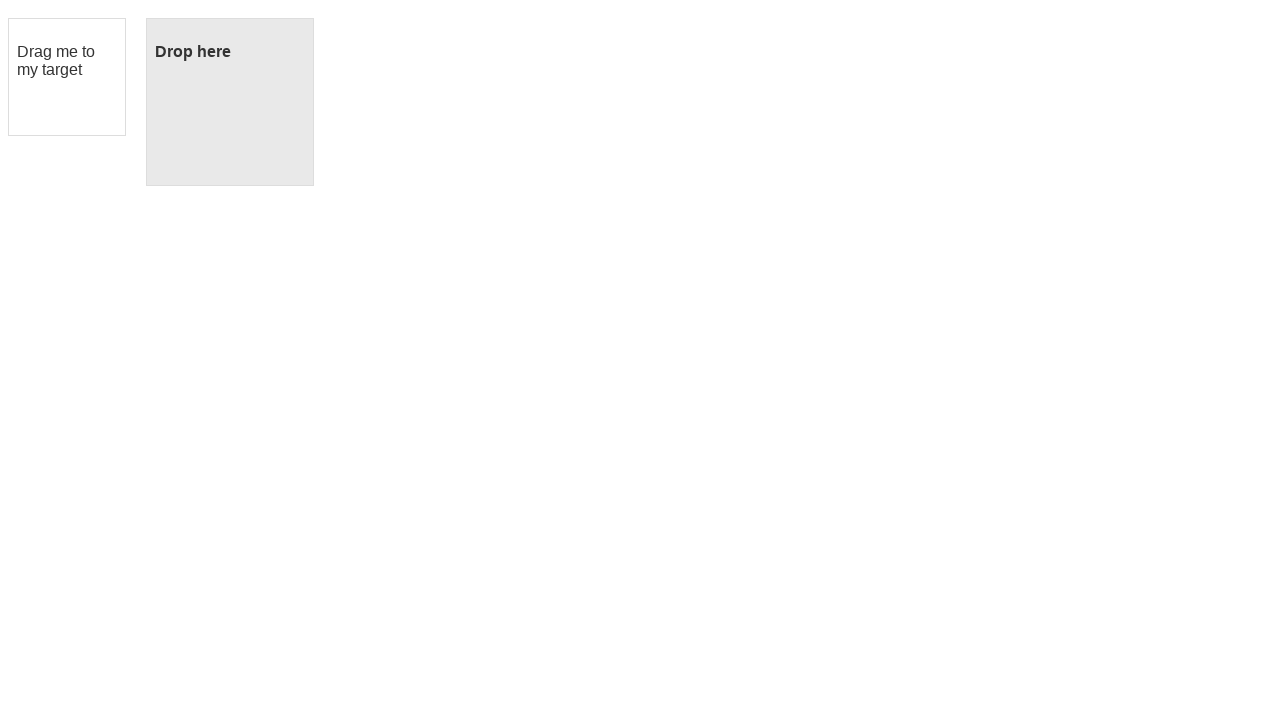

Located the droppable target element with ID 'droppable'
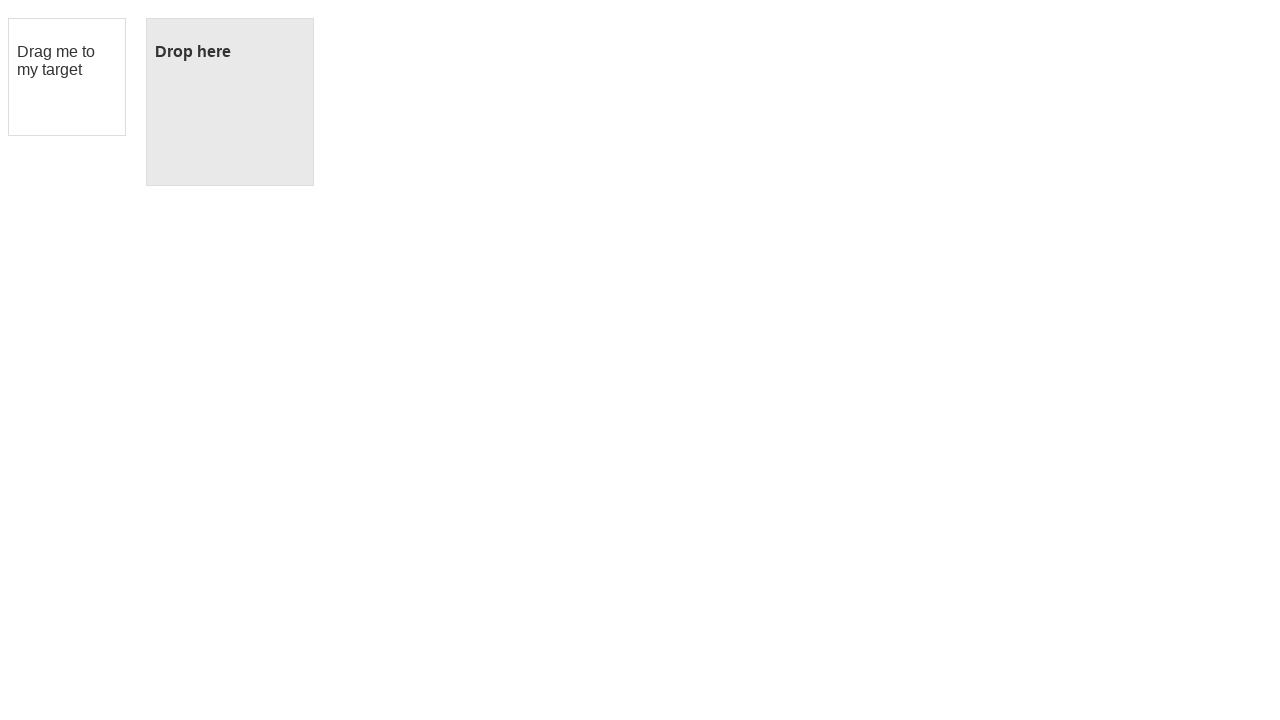

Dragged the draggable element onto the droppable target at (230, 102)
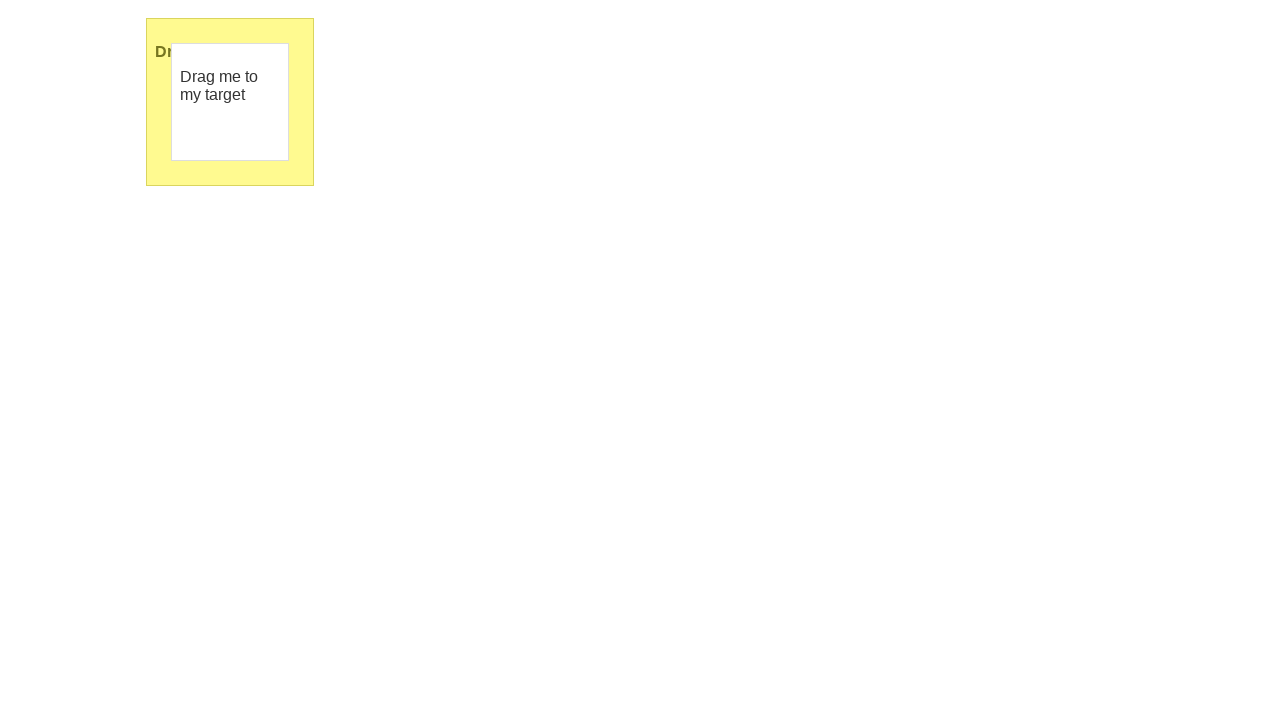

Waited 3 seconds to observe the drag and drop result
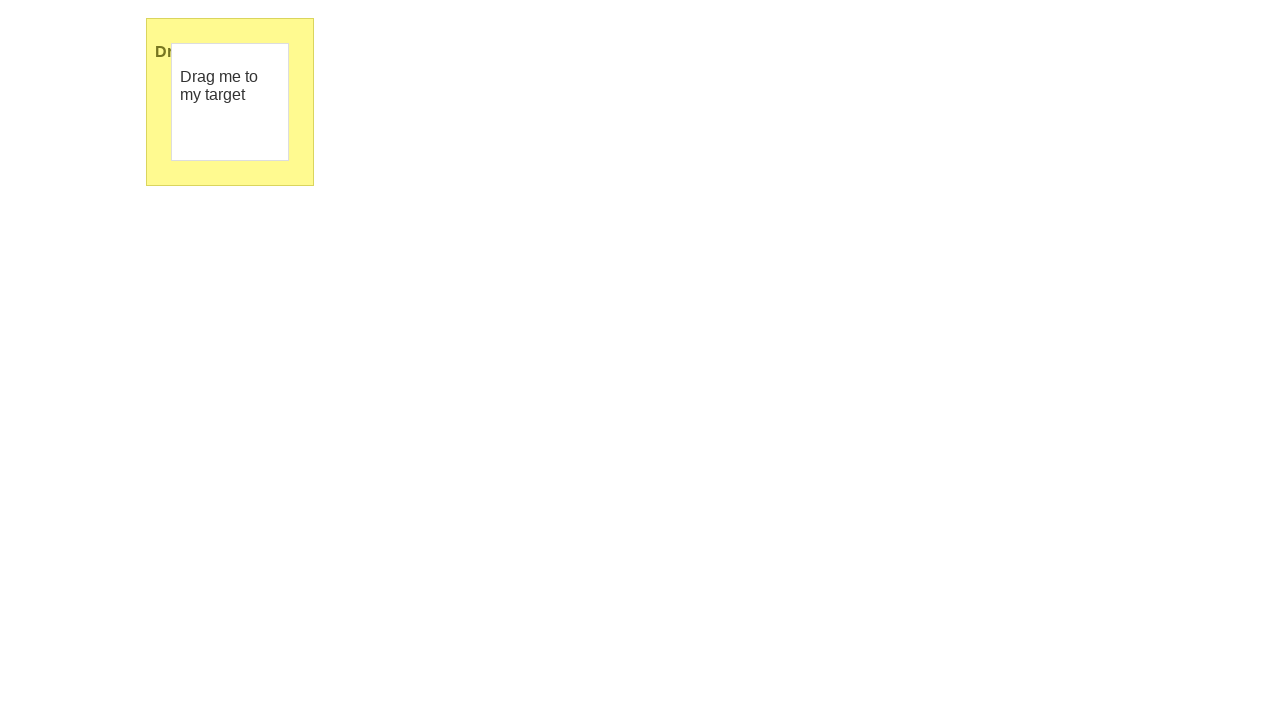

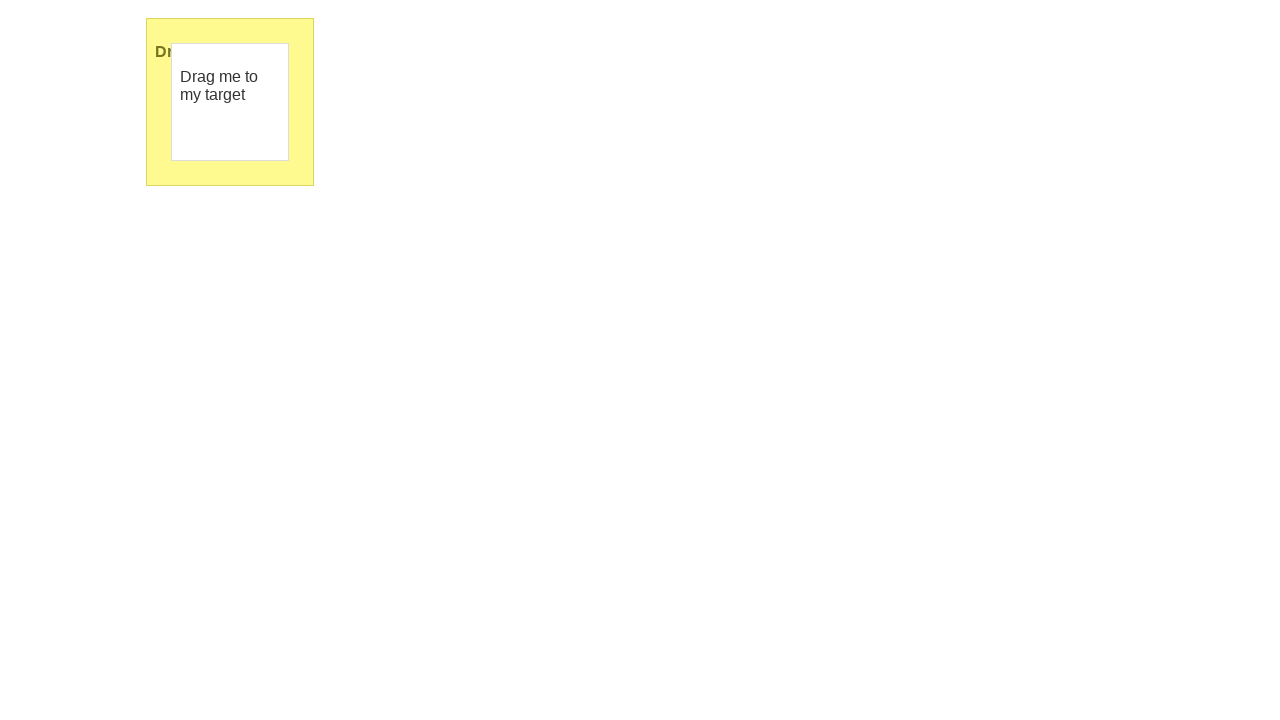